Tests radio button selection by clicking the "Impressive" radio button and verifying the selection is displayed in the result text.

Starting URL: https://demoqa.com/radio-button

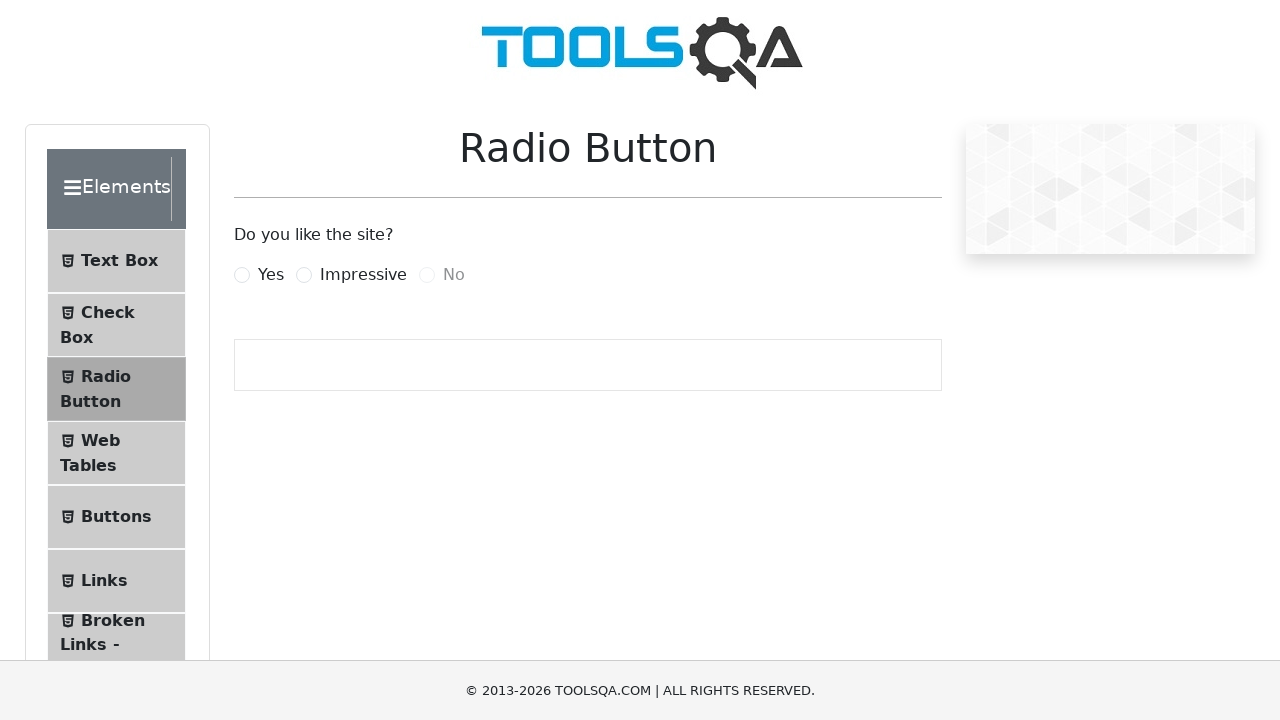

Clicked the 'Impressive' radio button at (363, 275) on xpath=//label[text()='Impressive']
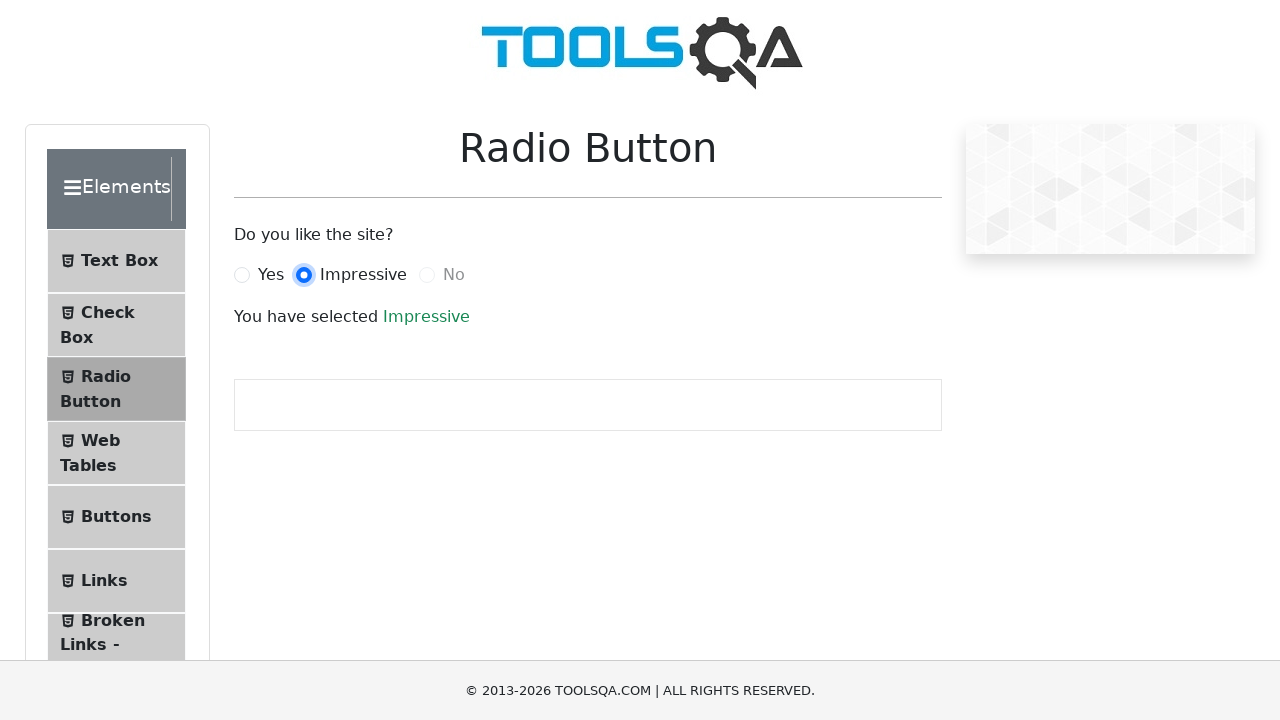

Radio button selection result text appeared
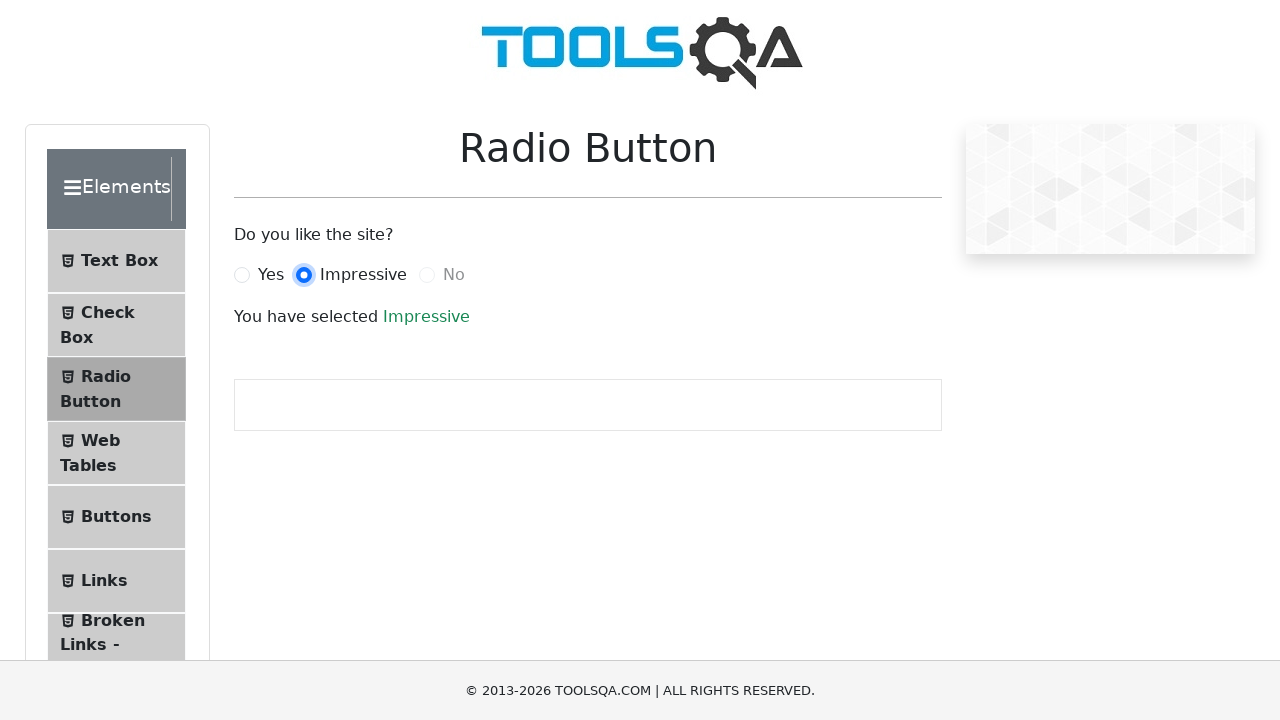

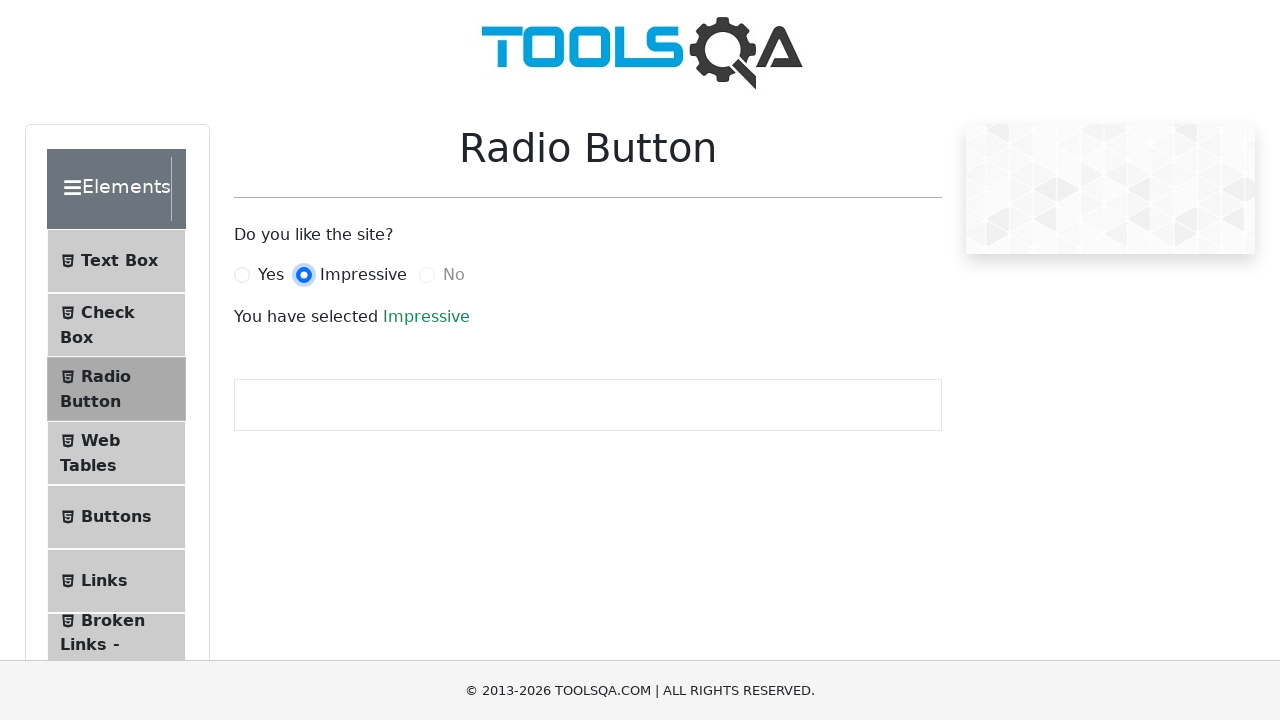